Tests the car browsing functionality on Buggy Cars Rating website by clicking on the "Popular Make" card, verifying it shows Lamborghini, then navigating to the Diablo model and verifying the model page displays correctly.

Starting URL: https://buggy.justtestit.org/

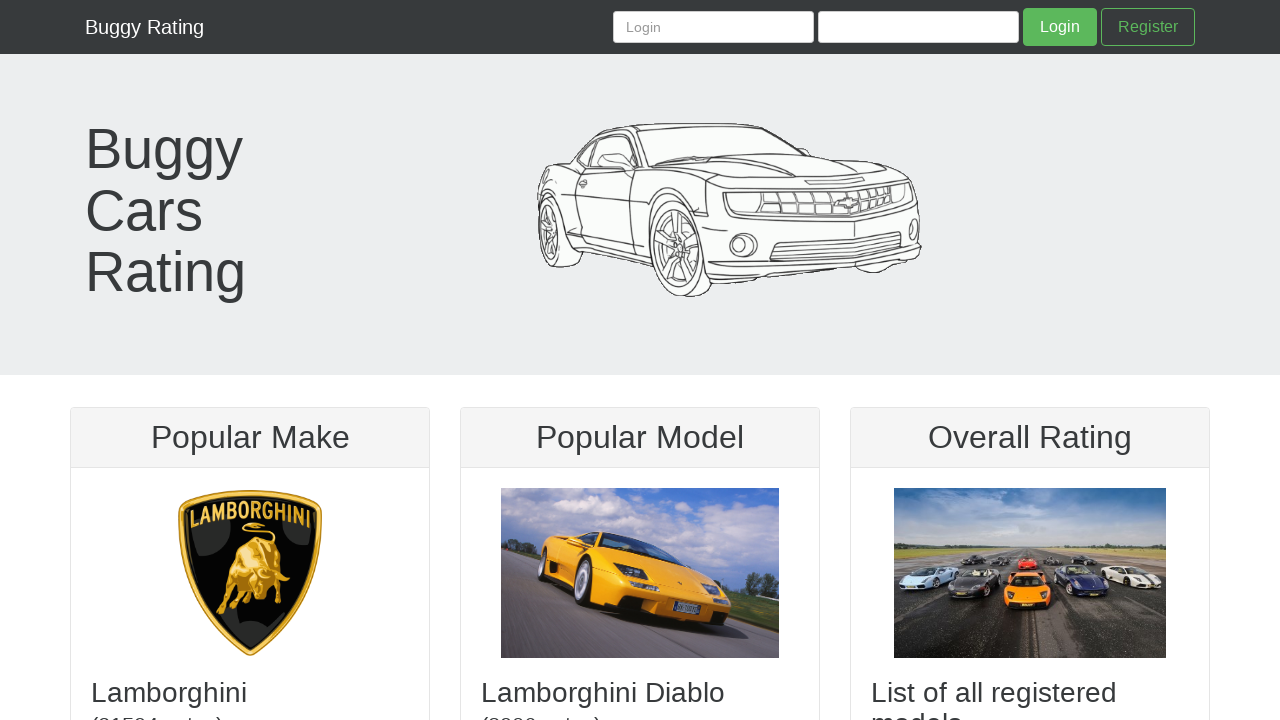

Located all card headers
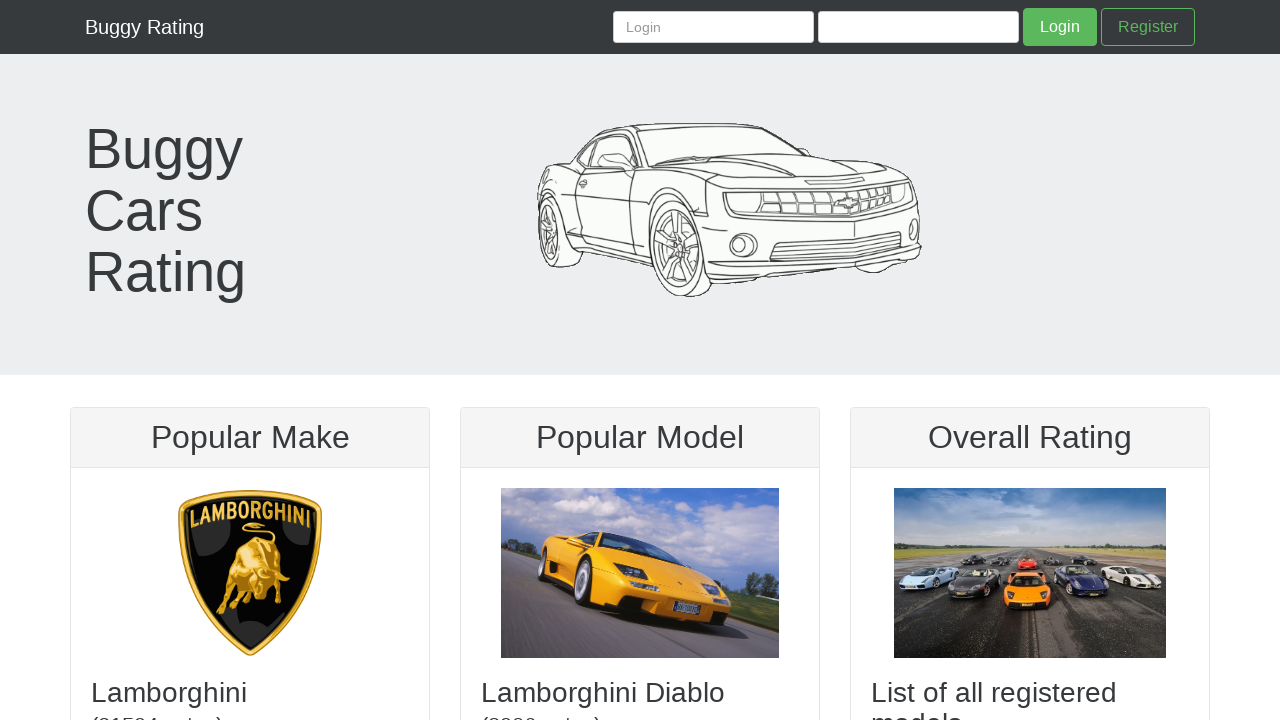

Found 3 cards on the page
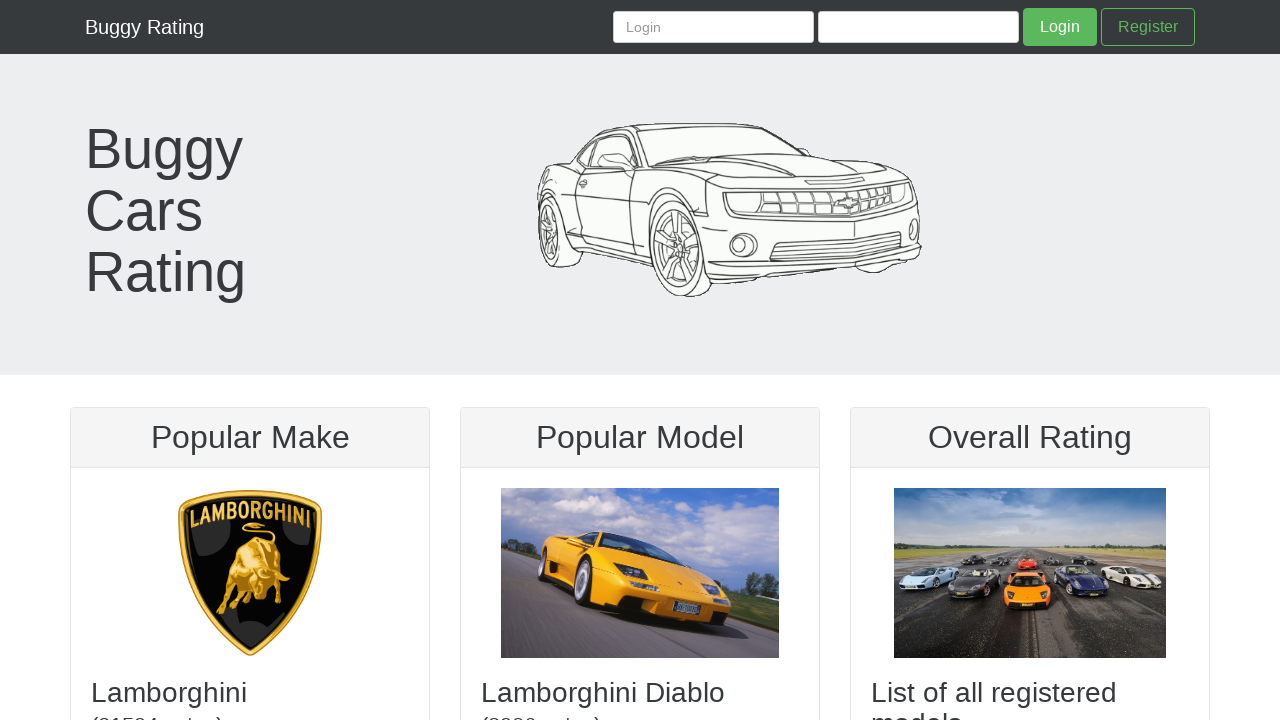

Clicked on the Popular Make card image at (250, 573) on xpath=//div[@class='card']/h2 >> nth=0 >> xpath=../a/img
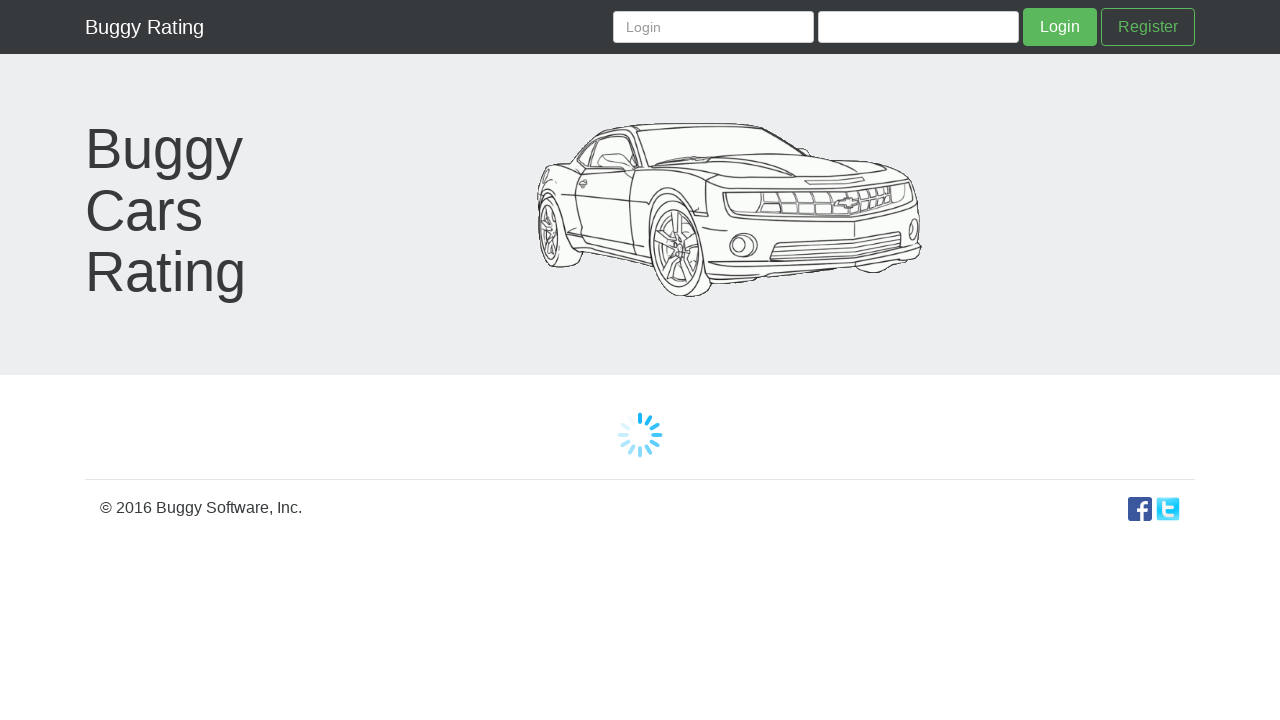

Waited 500ms for card content to load
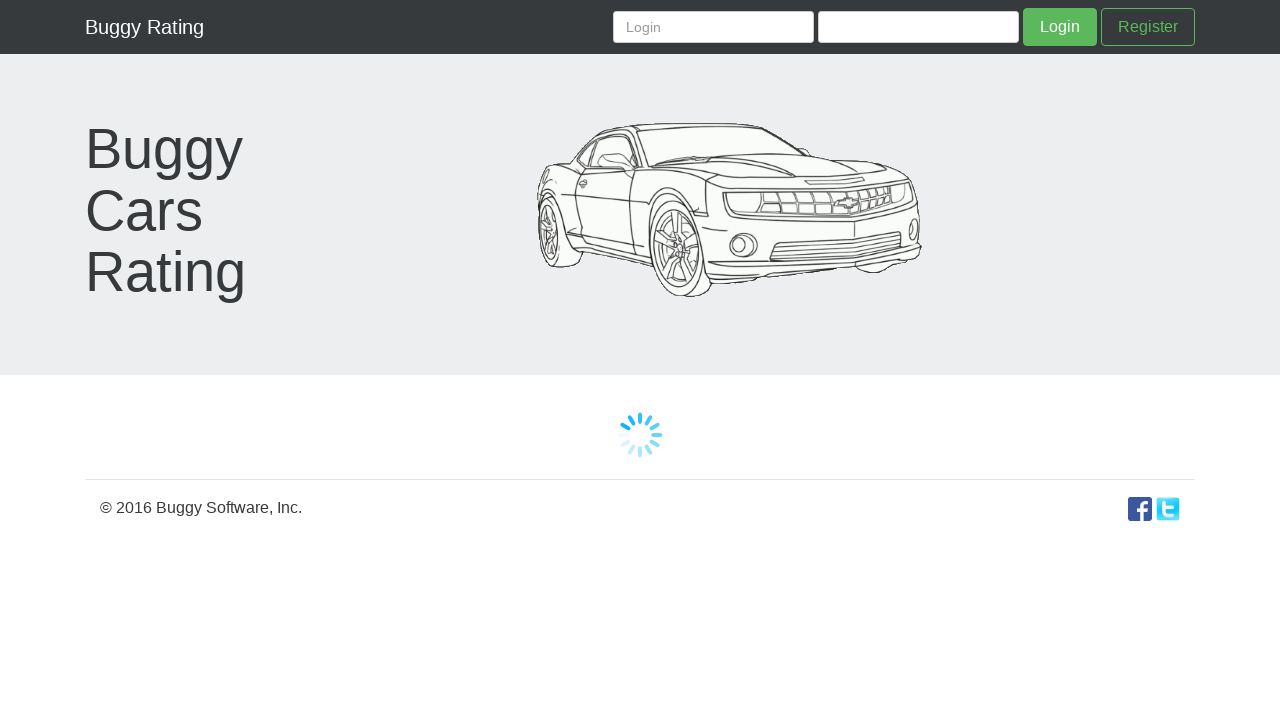

Located card heading element
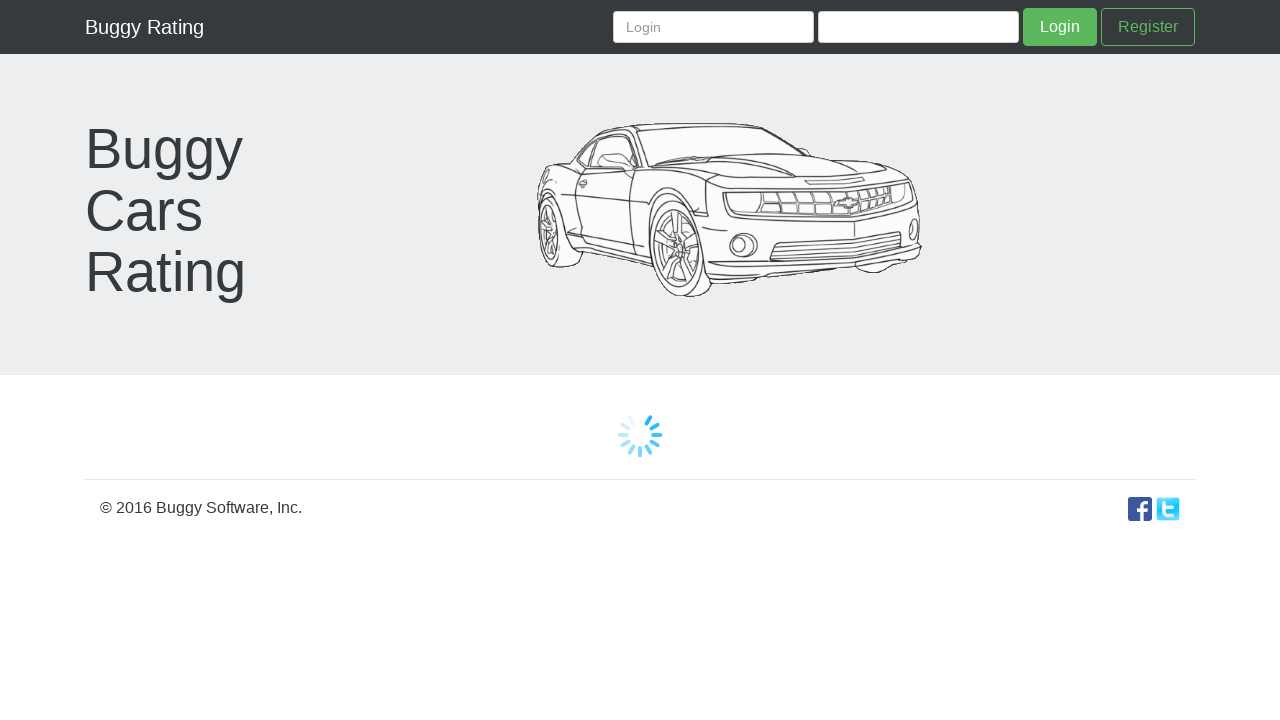

Verified that the card displays 'Lamborghini'
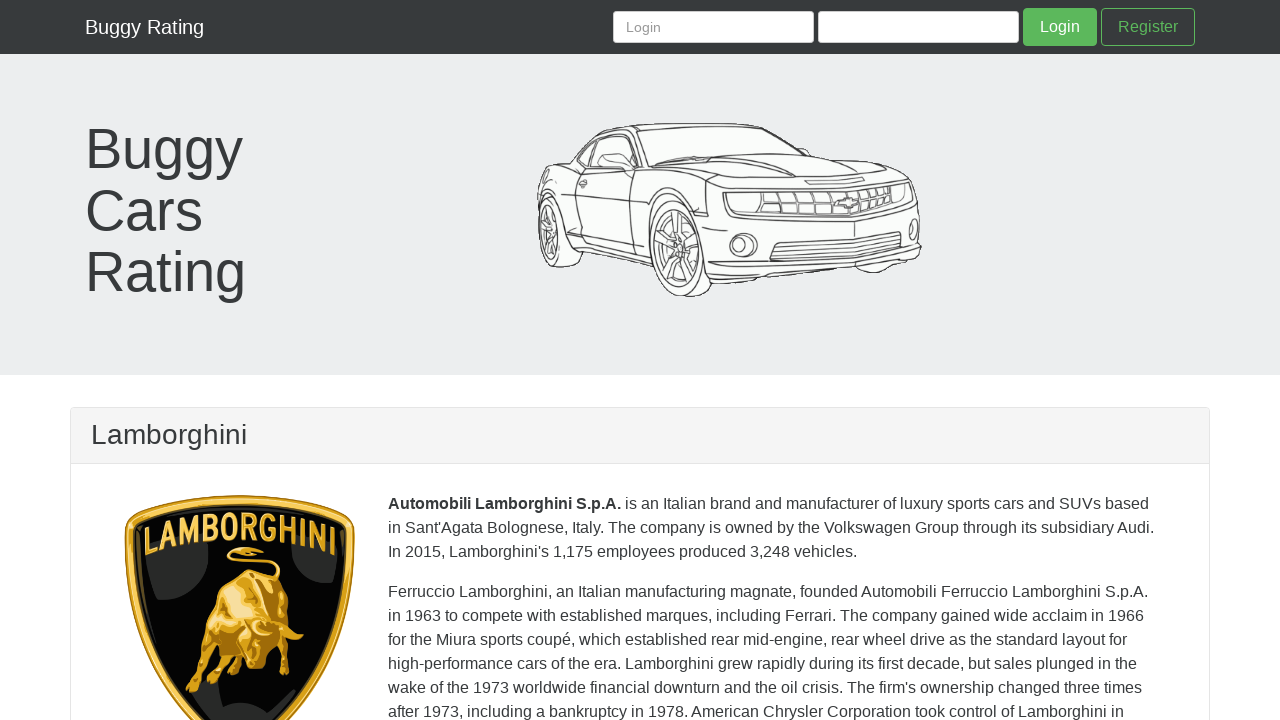

Located all model links in the table
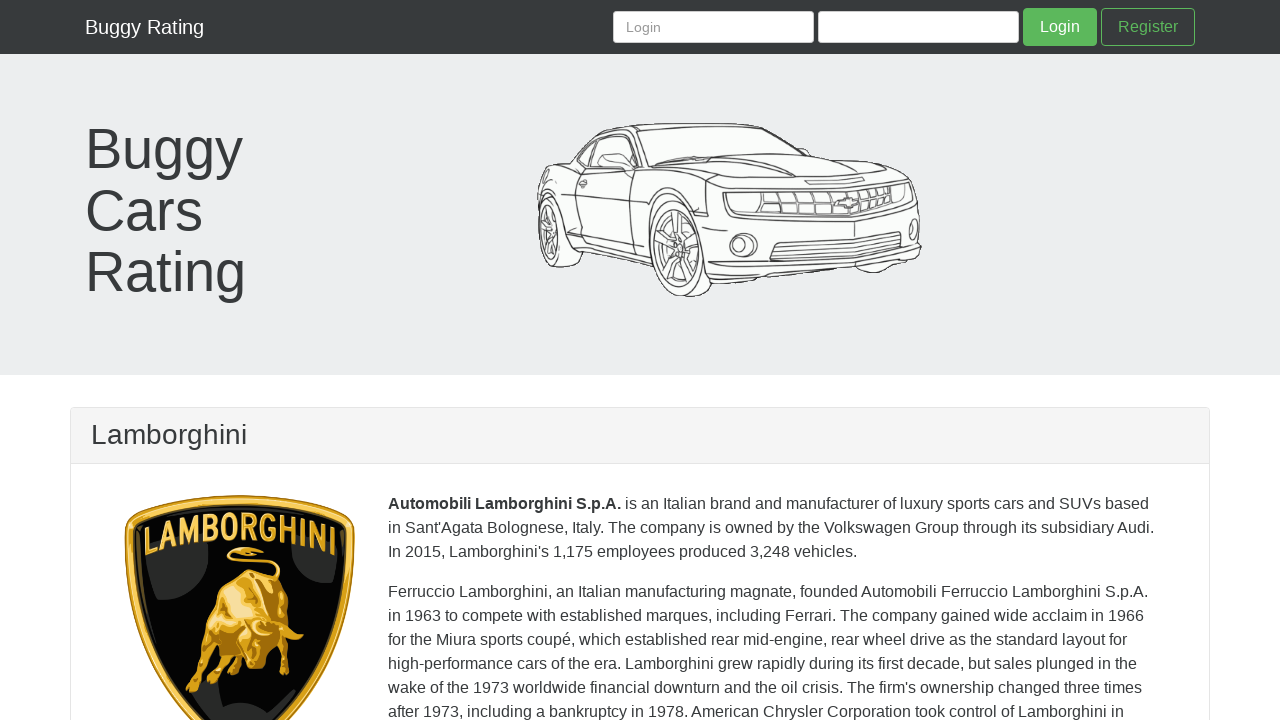

Found 15 model links in the table
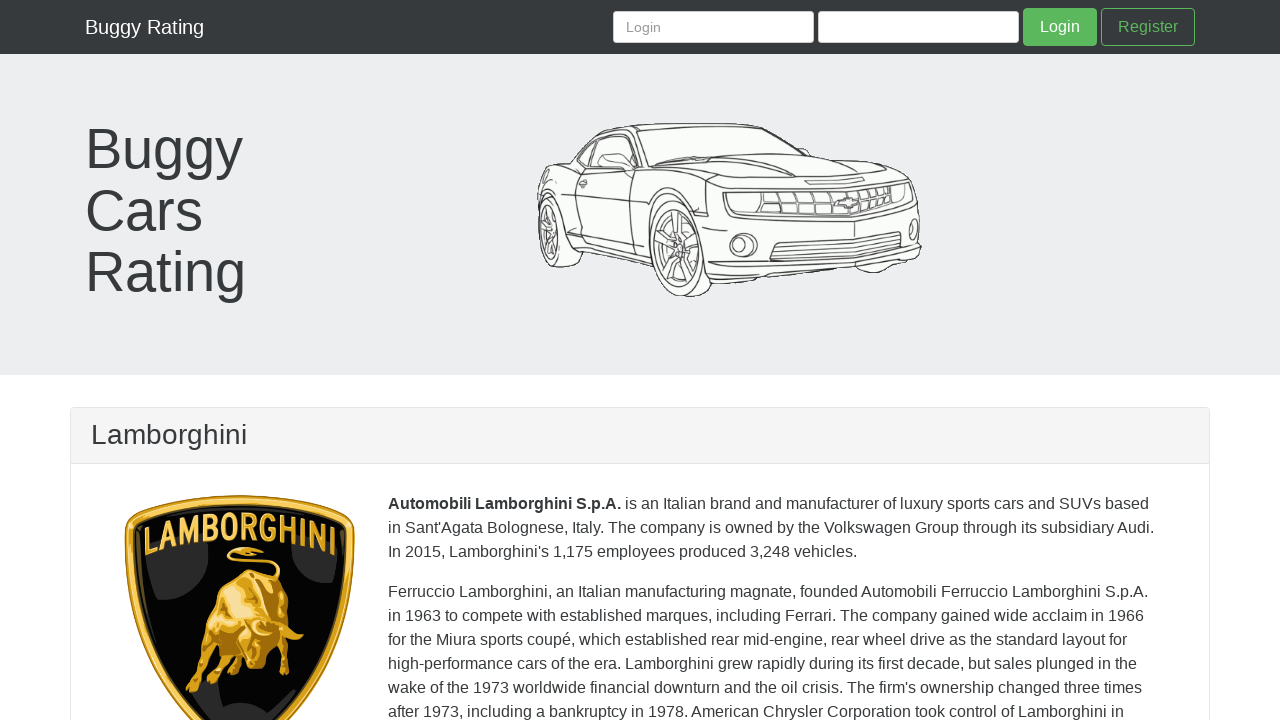

Clicked on the Diablo model link at (450, 360) on table tr td a >> nth=1
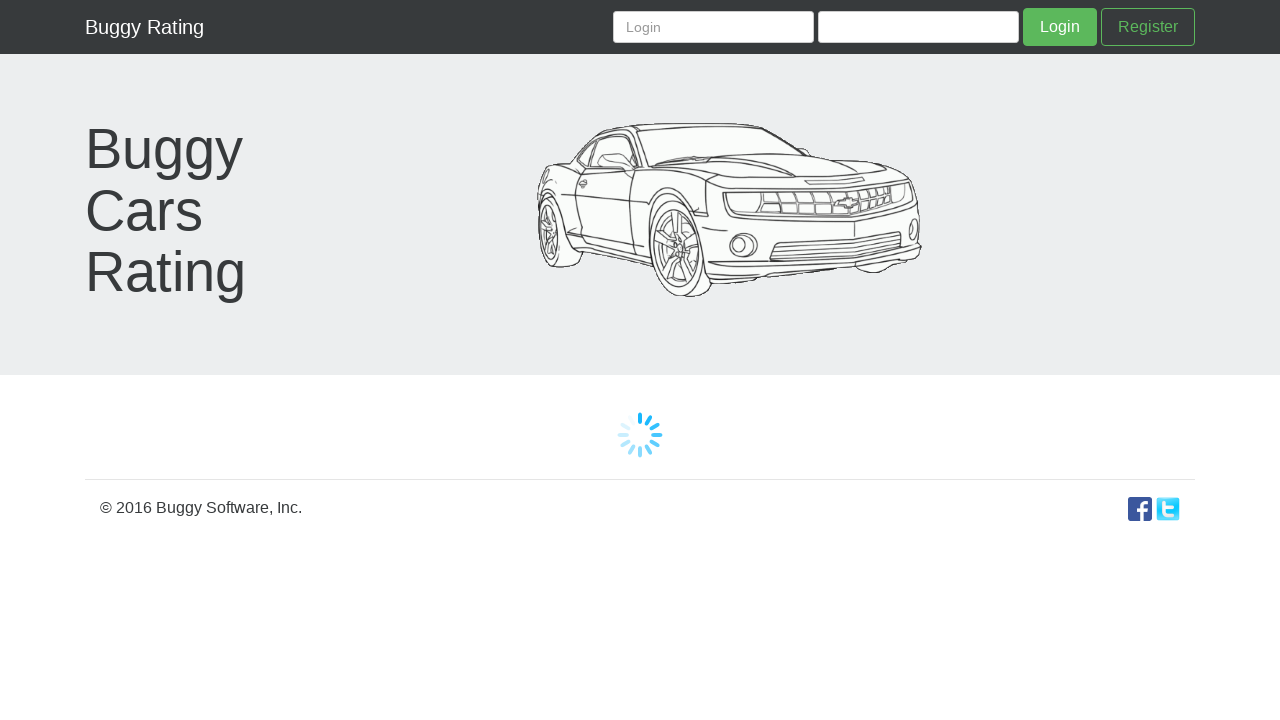

Waited for model page header to load
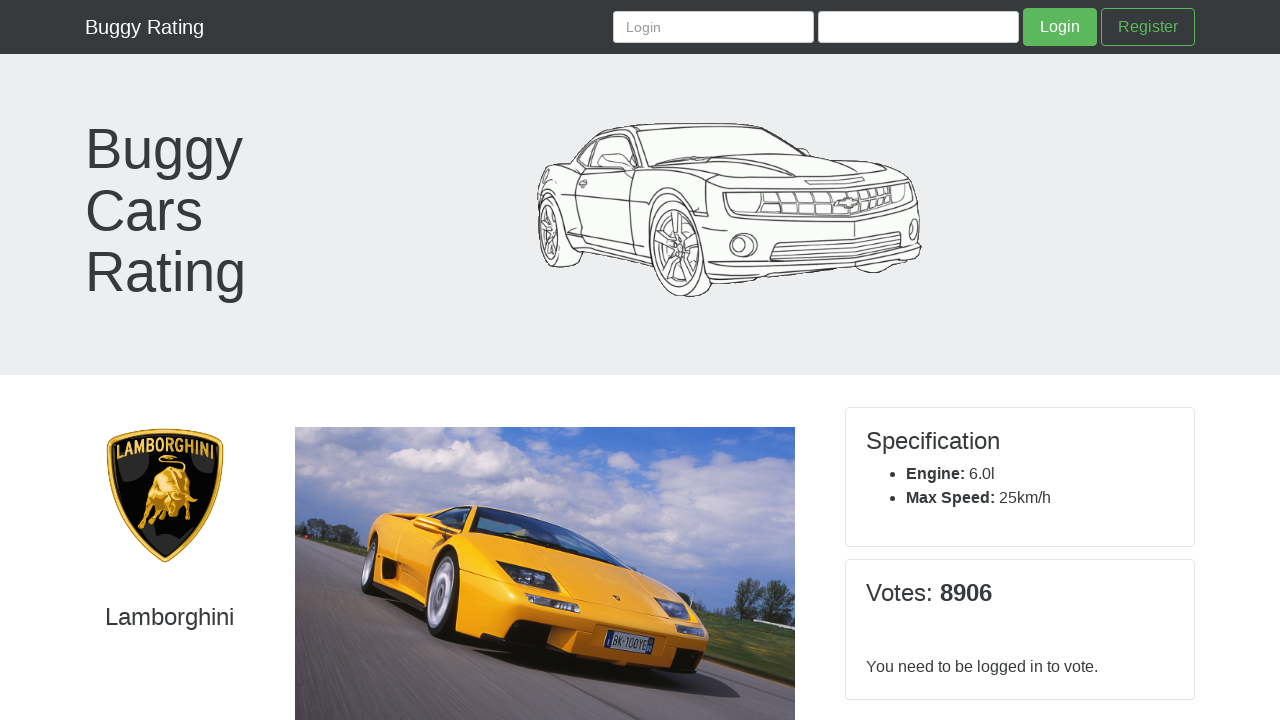

Located model page header element
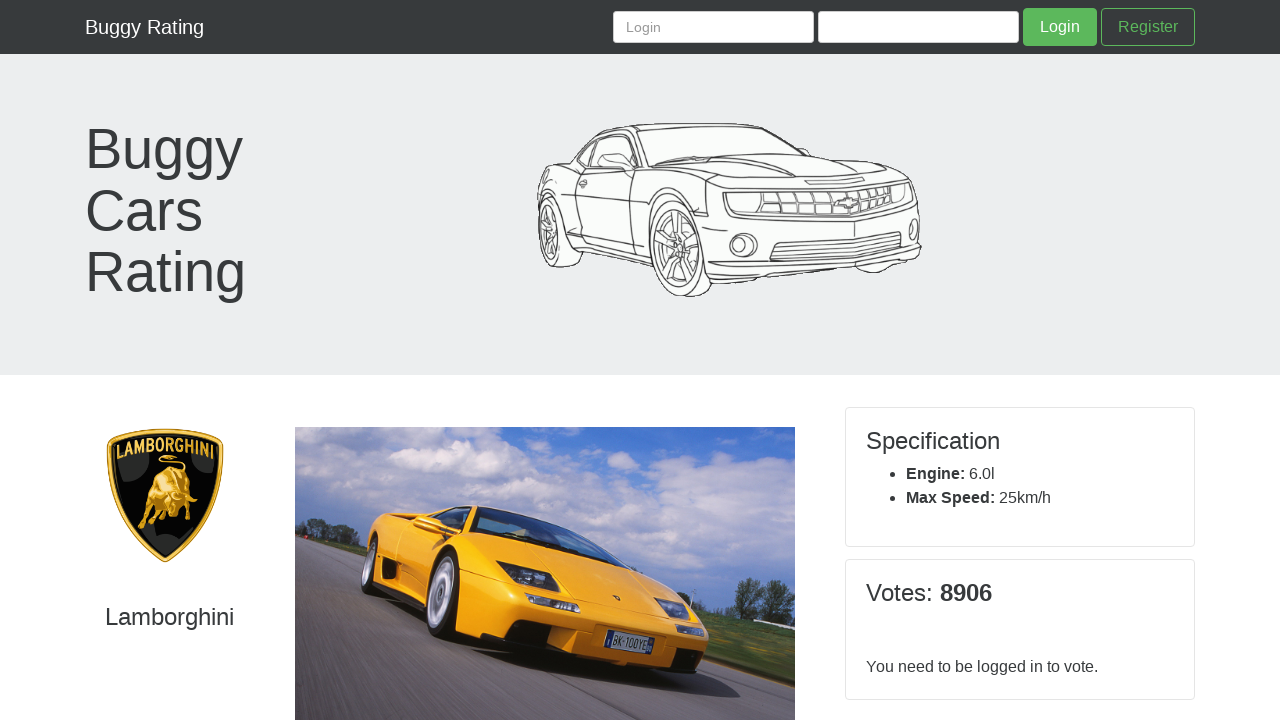

Verified that the model page displays 'Diablo' as the header
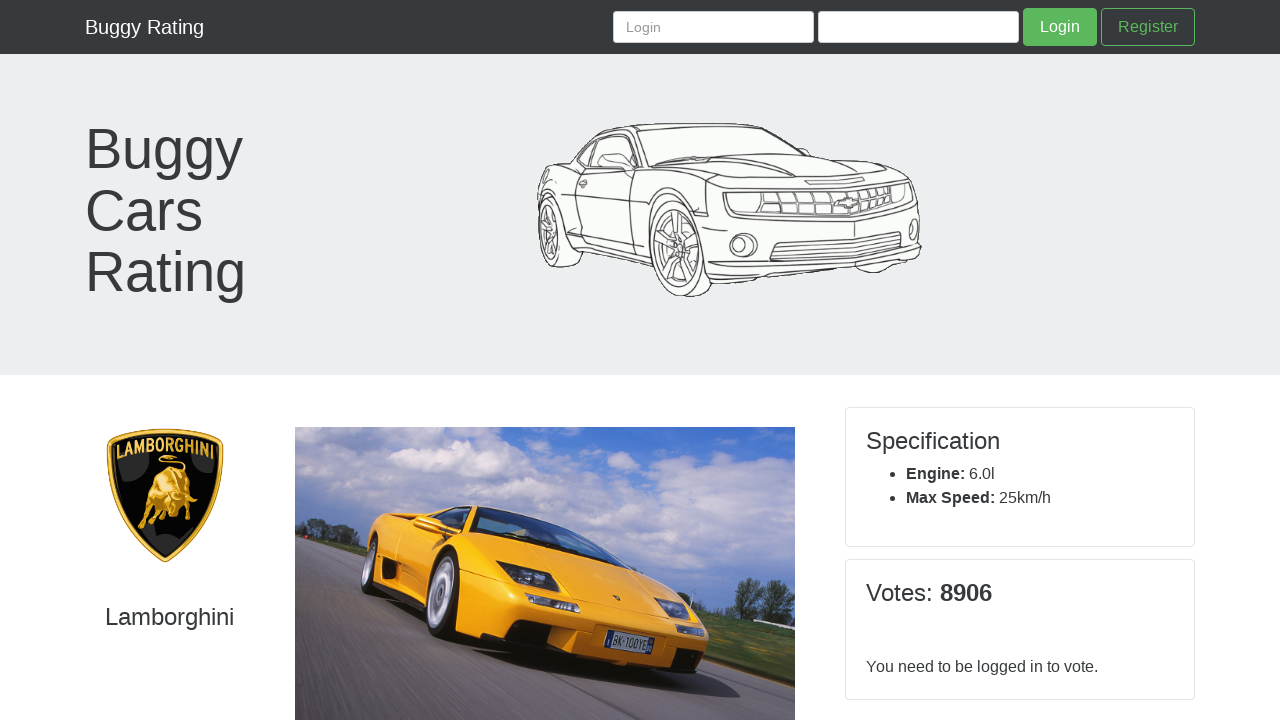

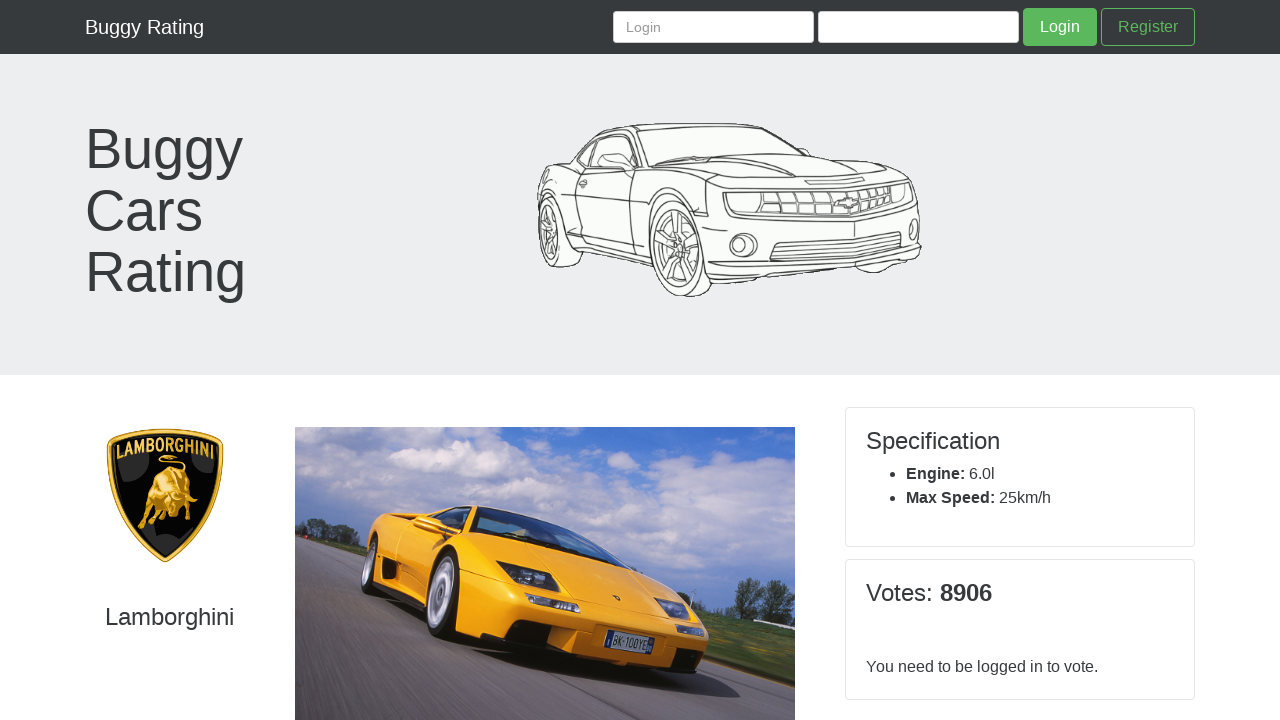